Navigates to Adactin Hotel App, clicks the login button, and verifies error message properties like text, CSS attributes, and styling

Starting URL: https://adactinhotelapp.com/

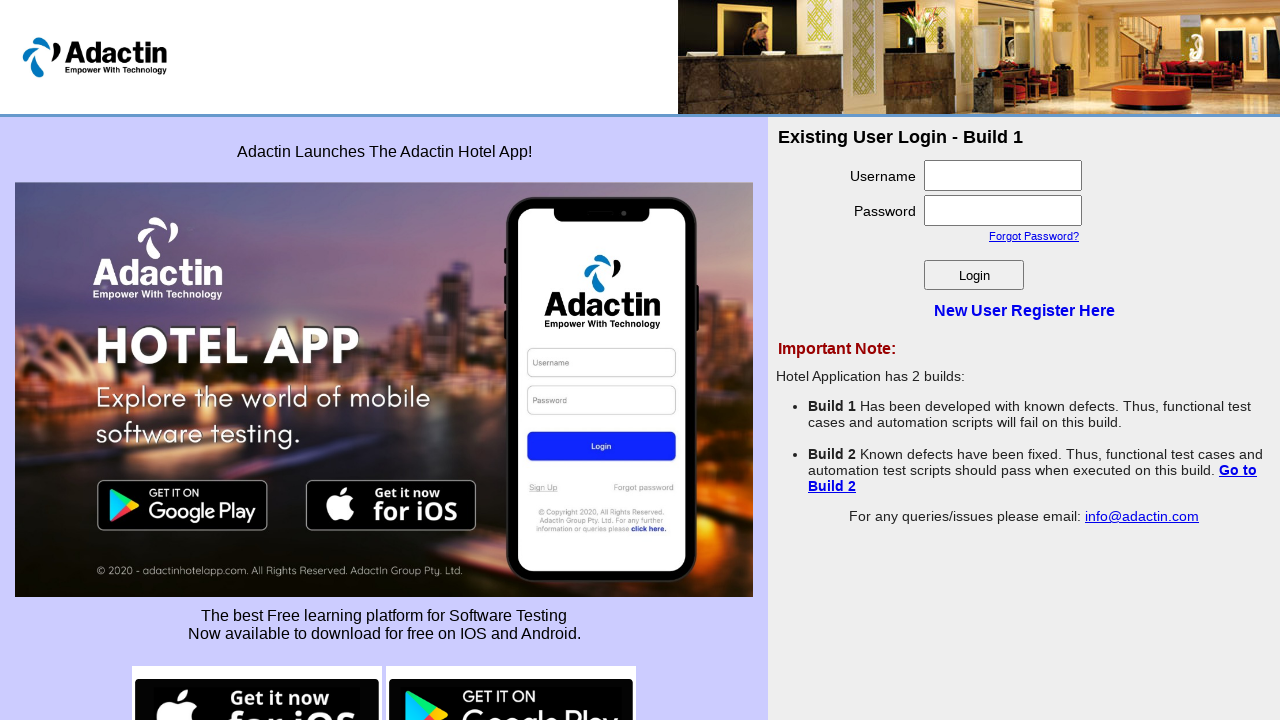

Clicked login button to trigger validation at (974, 275) on #login
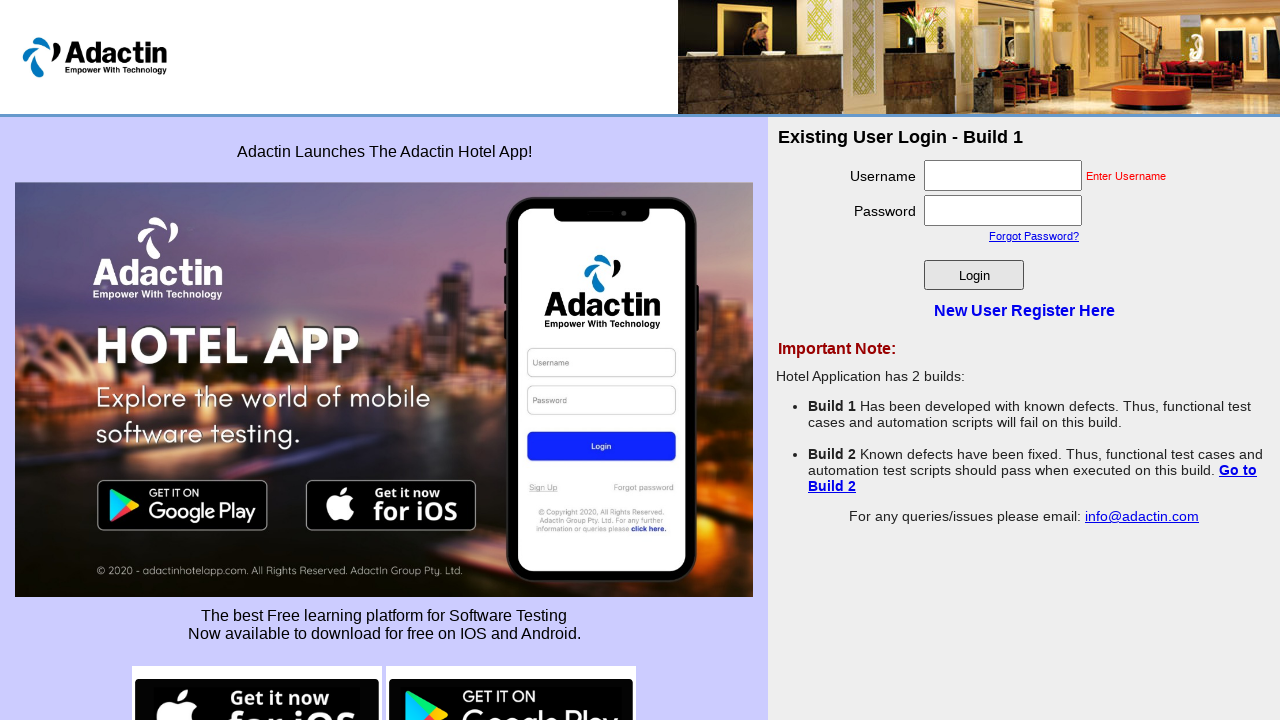

Error message appeared and loaded
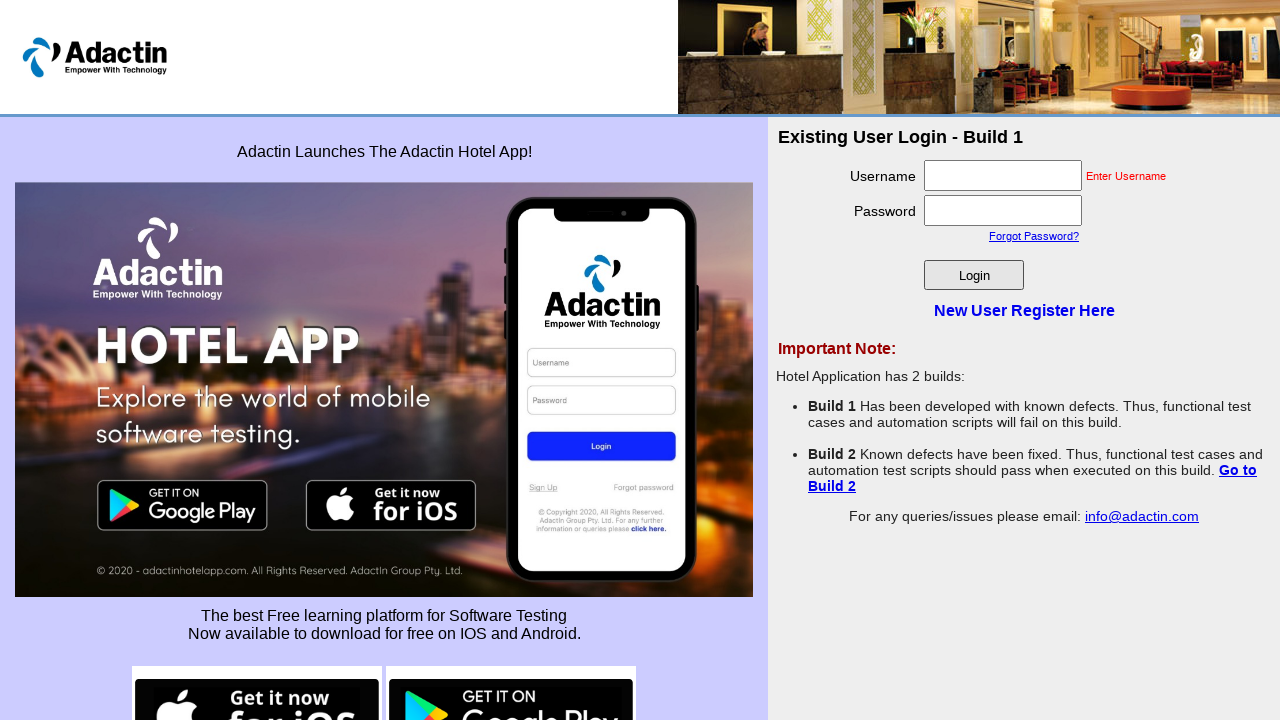

Retrieved error message text: 'Enter Username'
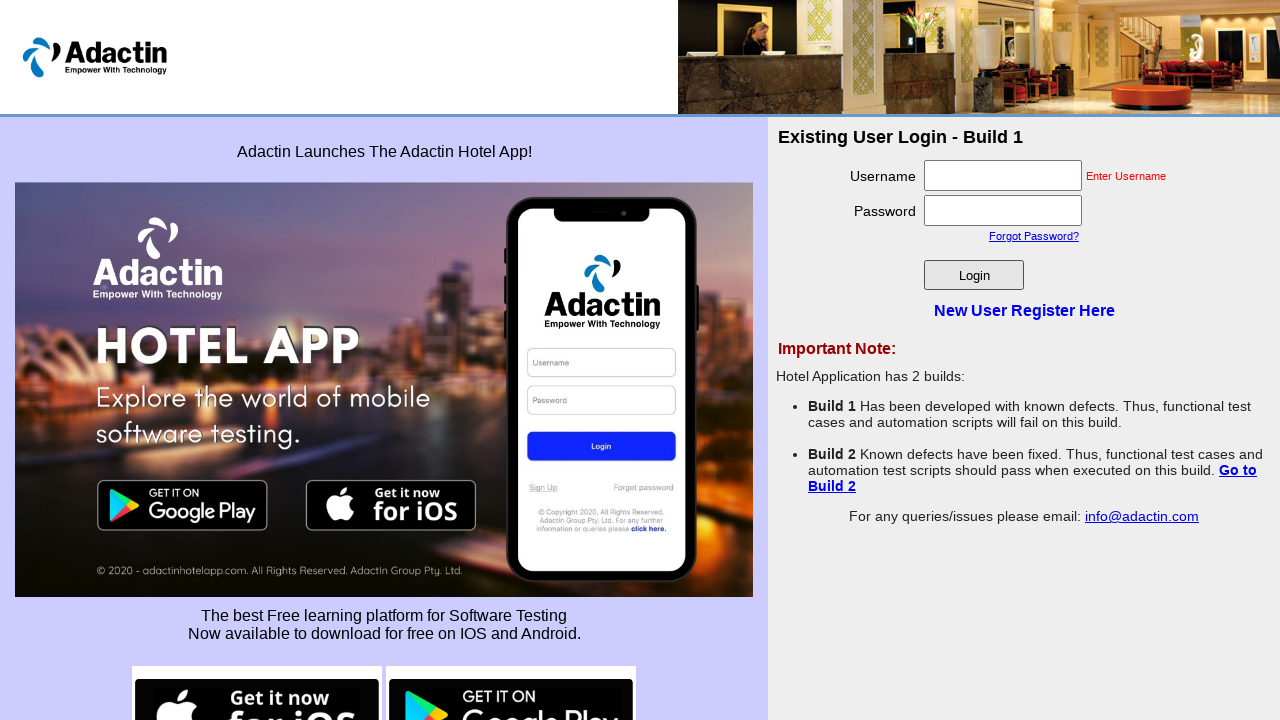

Retrieved error message class attribute: 'login_error'
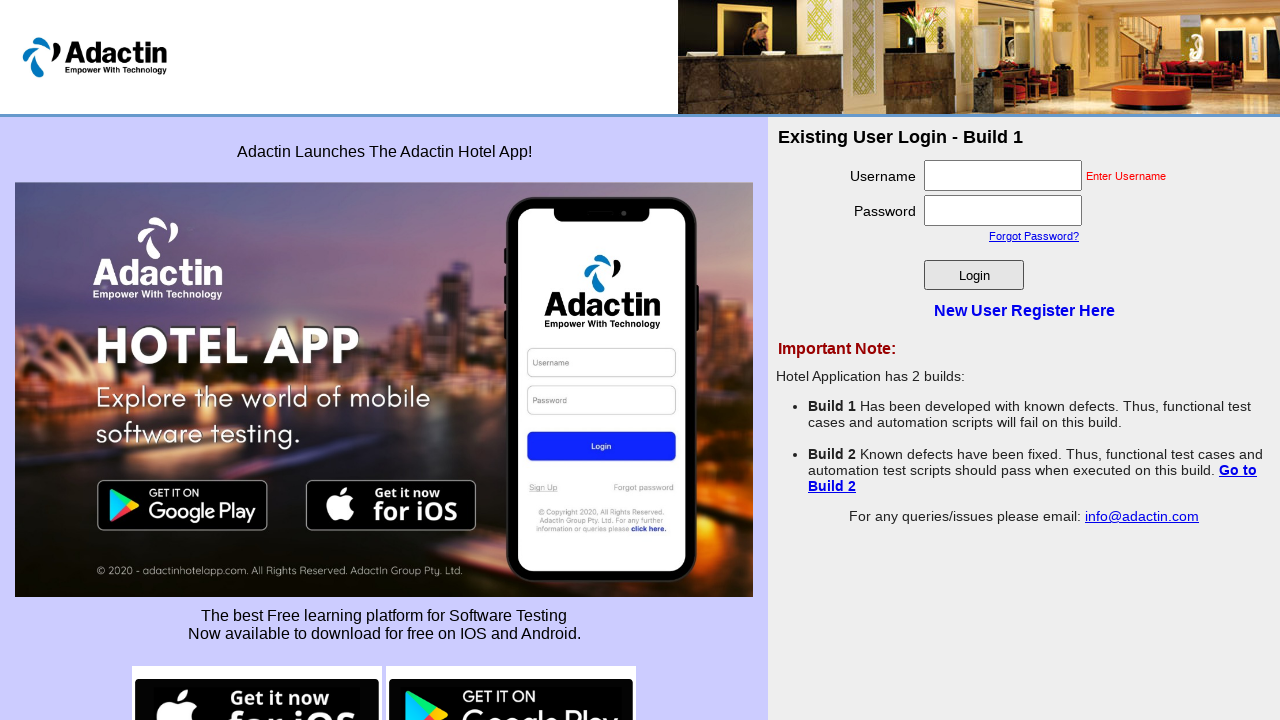

Retrieved error message color CSS property: 'rgb(255, 0, 0)'
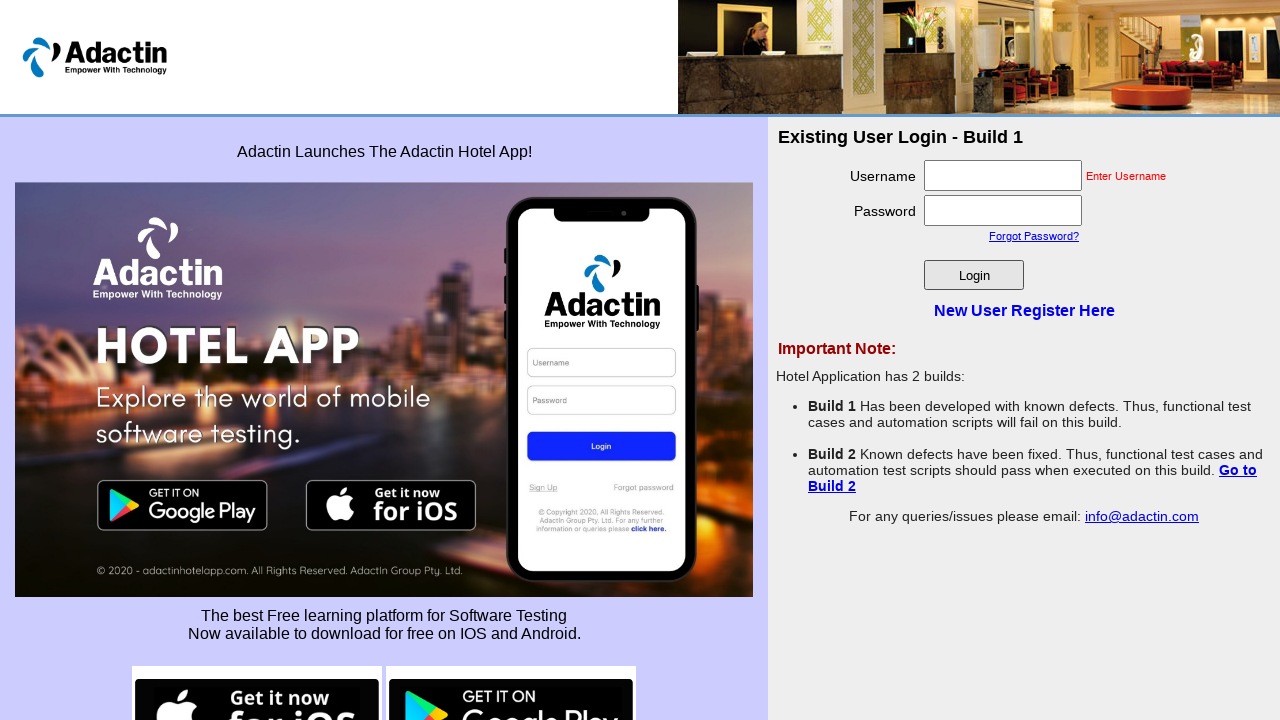

Retrieved error message font size CSS property: '11px'
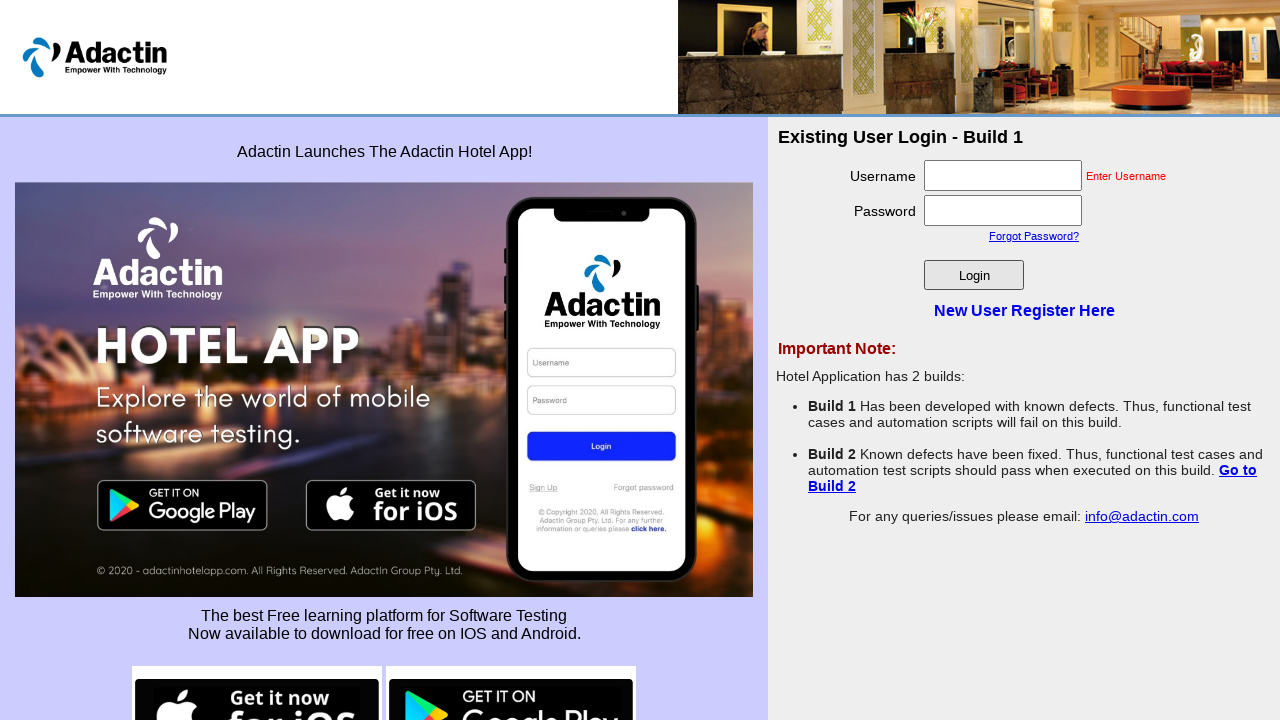

Retrieved error message font family CSS property: 'Verdana, Arial, Helvetica, sans-serif'
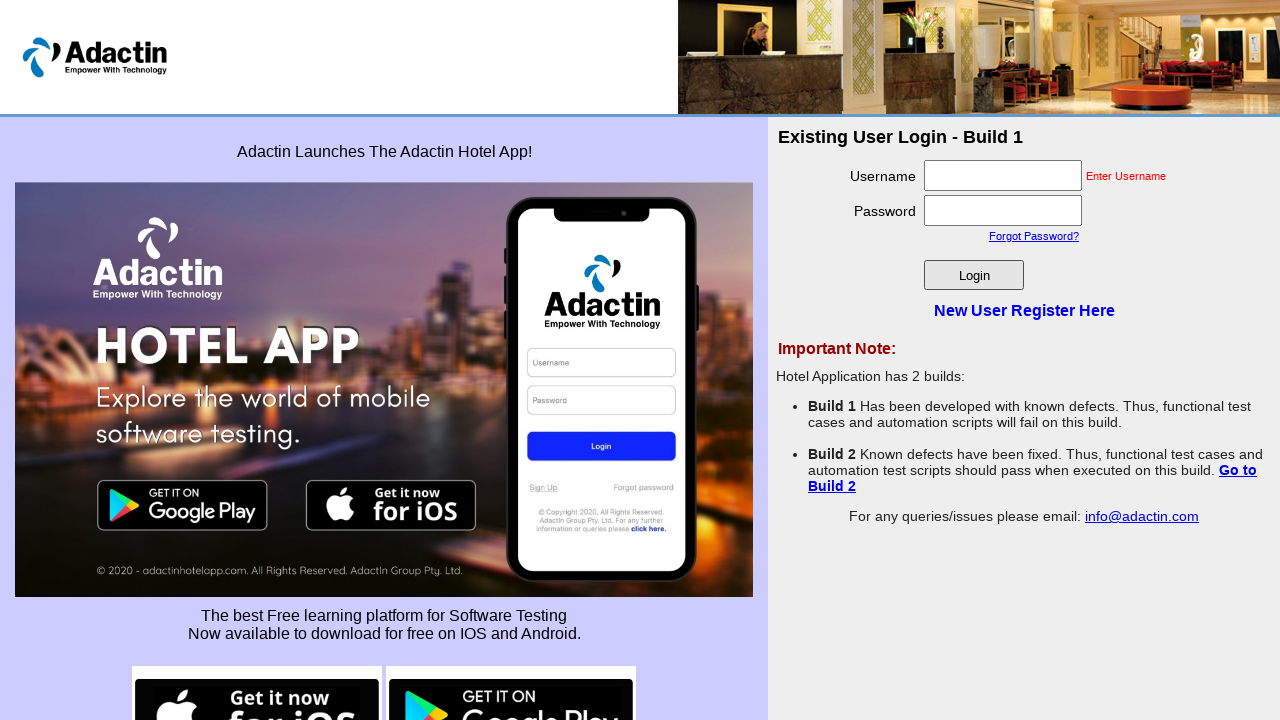

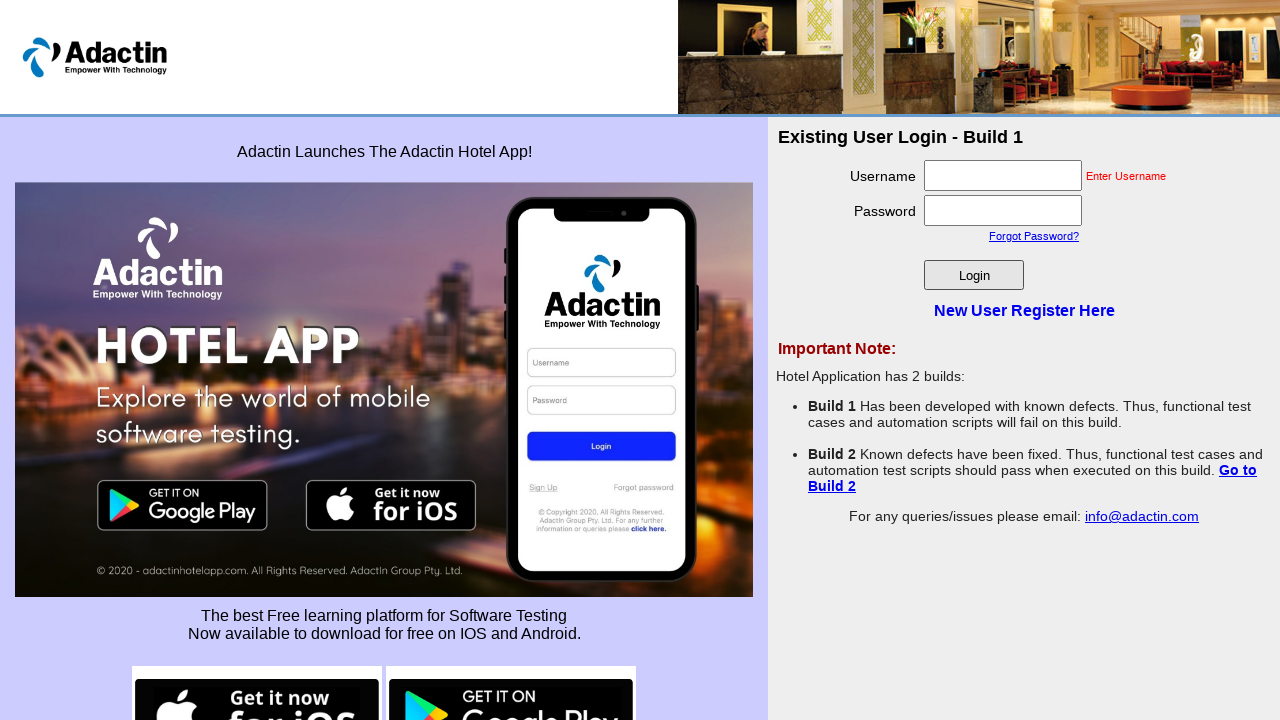